Tests the Radio Button component by clicking the Yes radio button and verifying the selection message appears.

Starting URL: https://demoqa.com

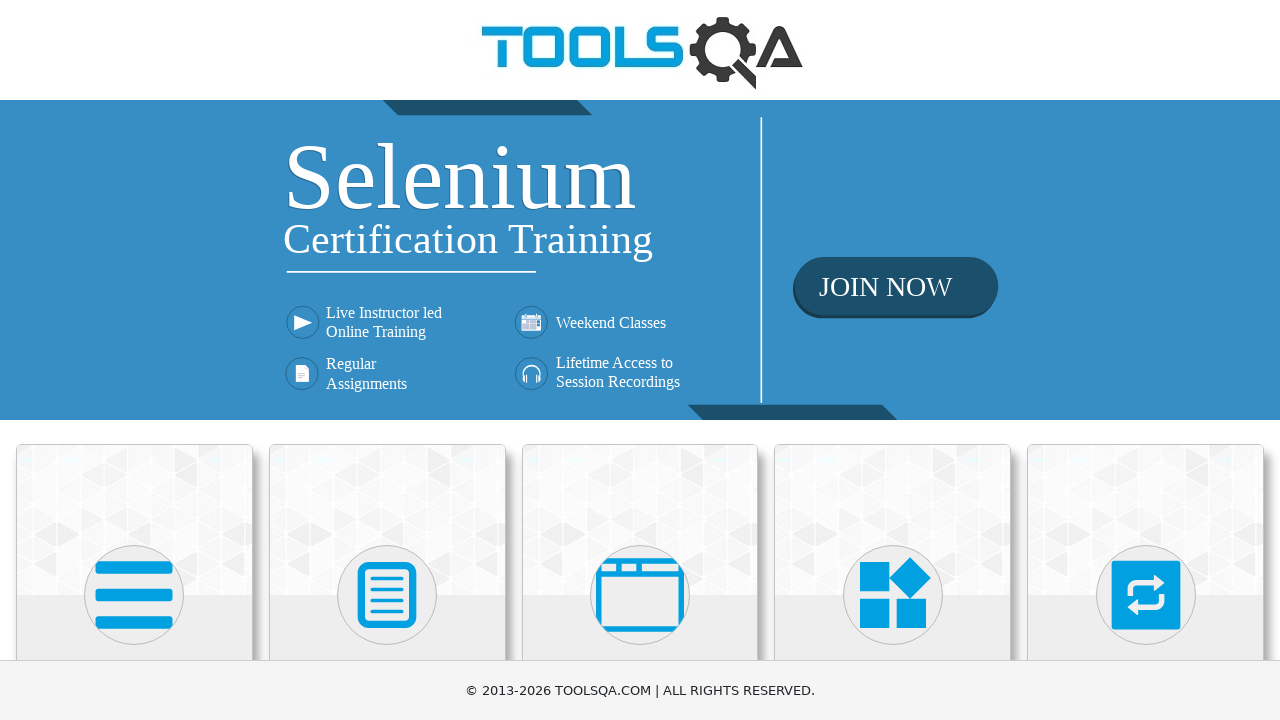

Clicked on Elements section at (134, 360) on internal:text="Elements"i
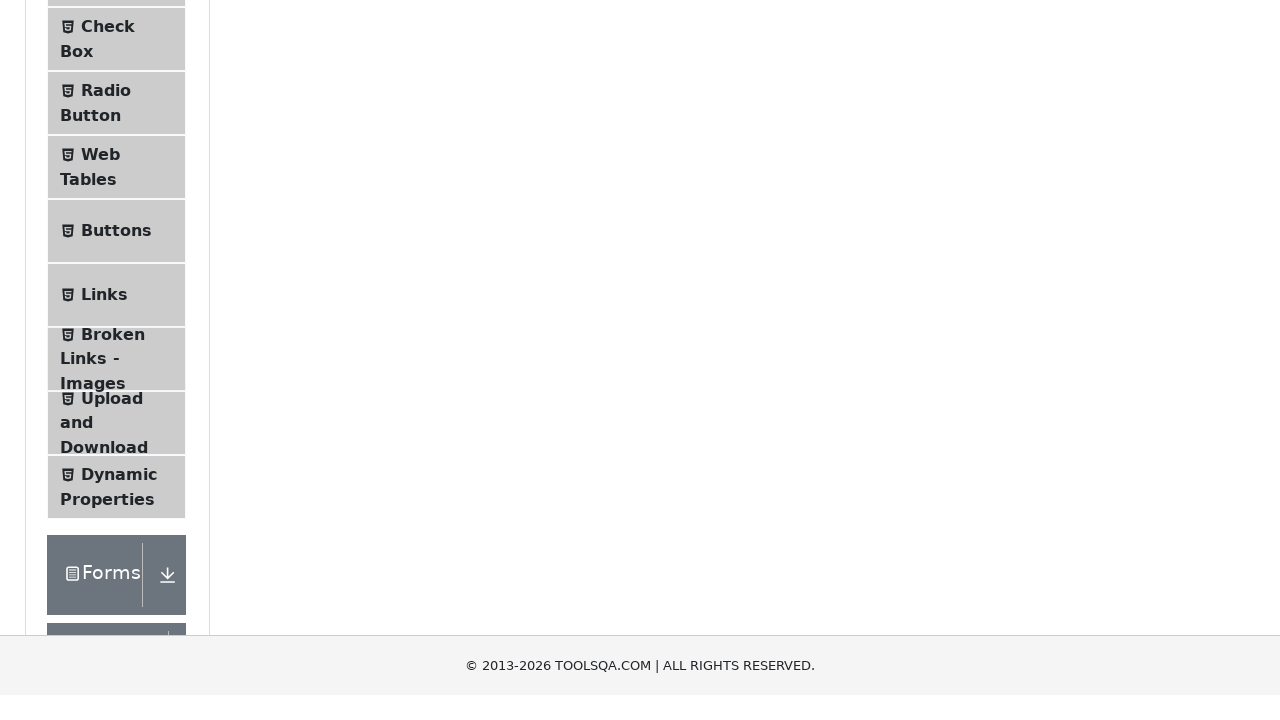

Clicked on Radio Button menu item at (106, 376) on internal:text="Radio Button"i
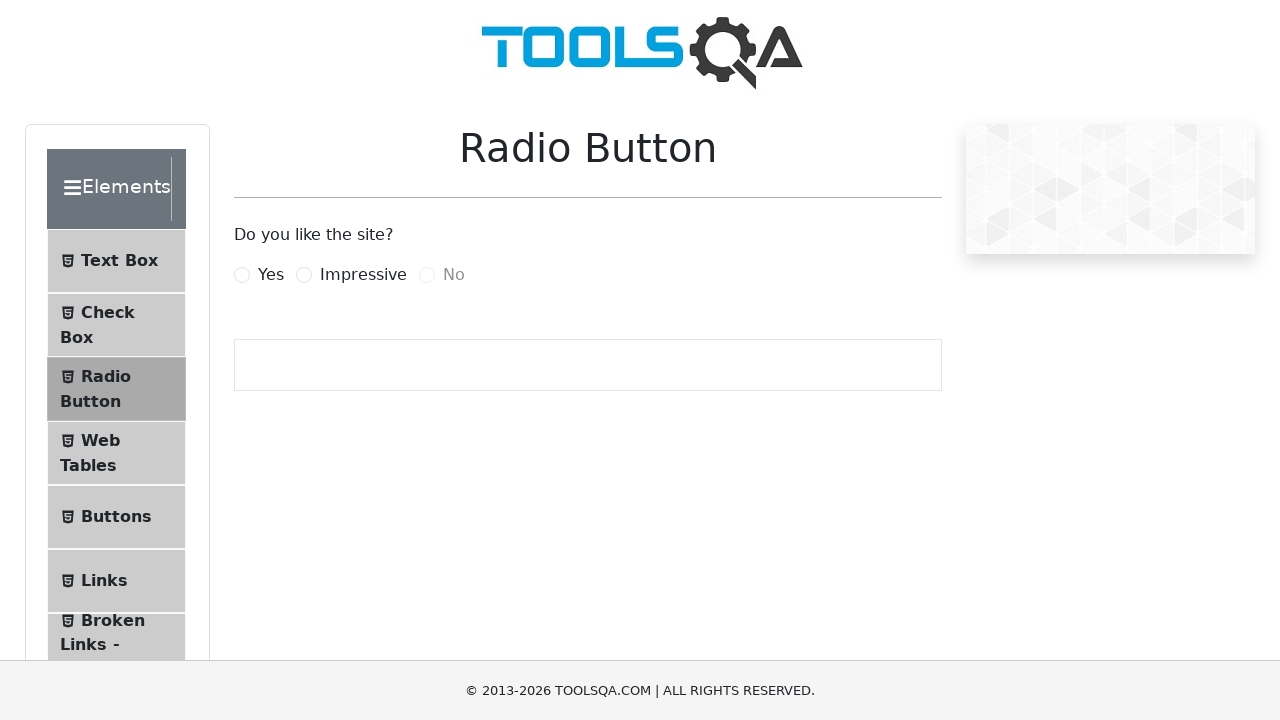

Clicked Yes radio button at (242, 275) on #yesRadio
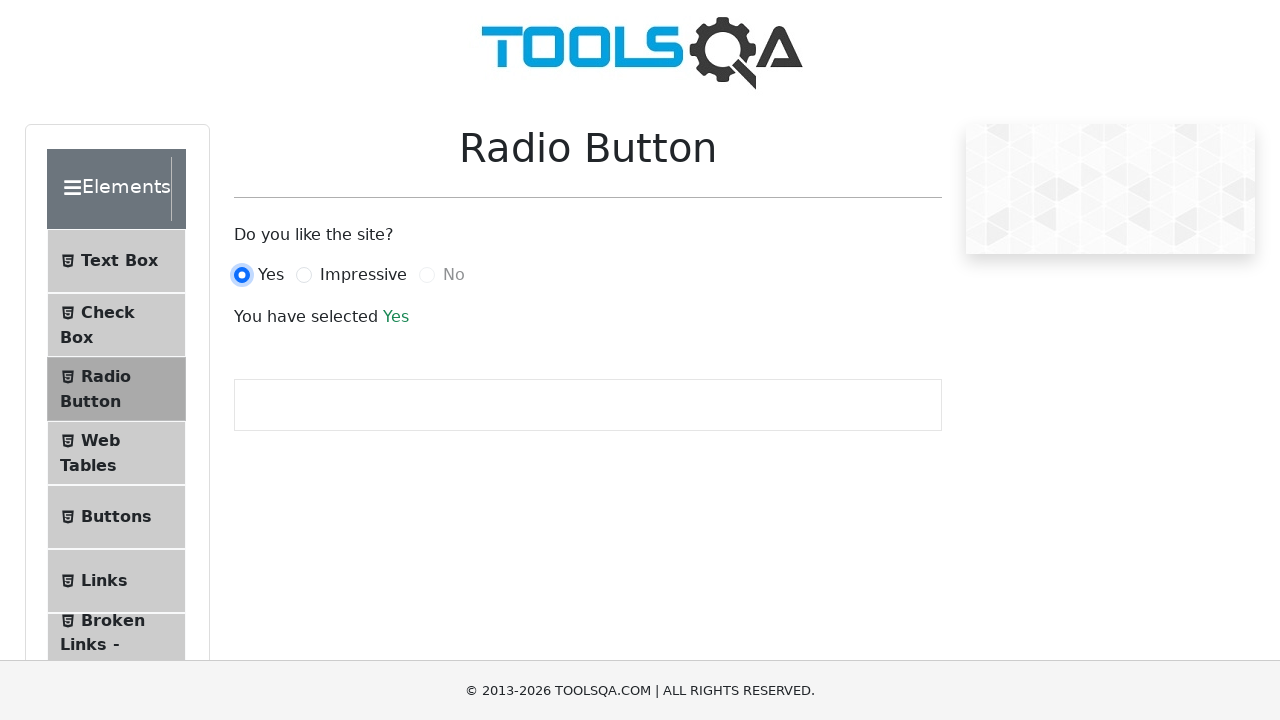

Verified selection message 'You have selected Yes' is visible
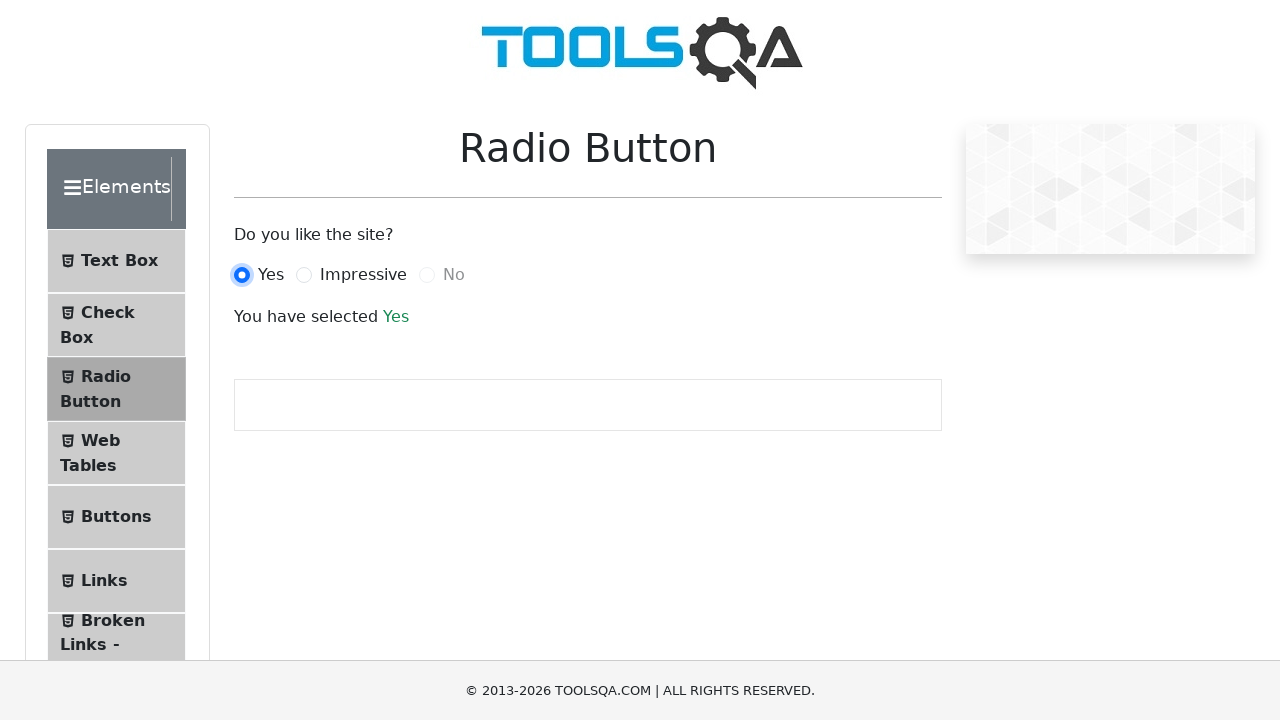

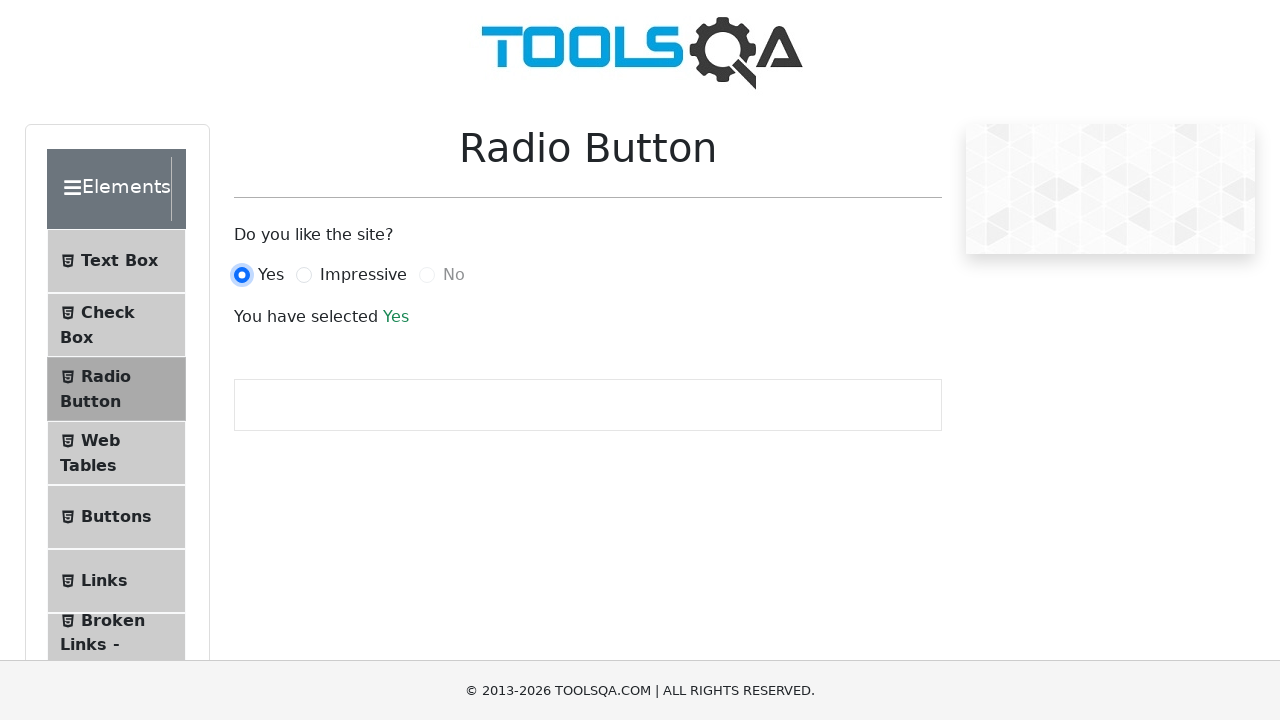